Navigates to IKEA homepage and verifies that the page title contains "Welcome"

Starting URL: https://www.ikea.com/

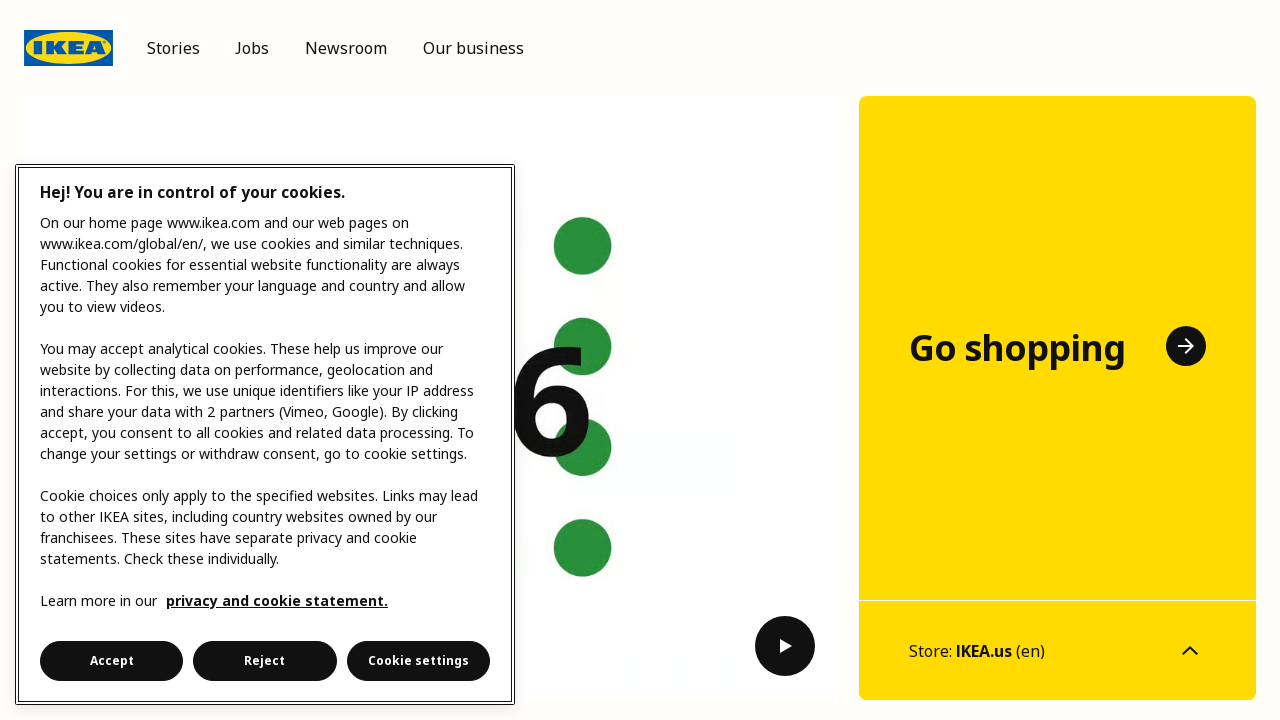

Navigated to IKEA homepage
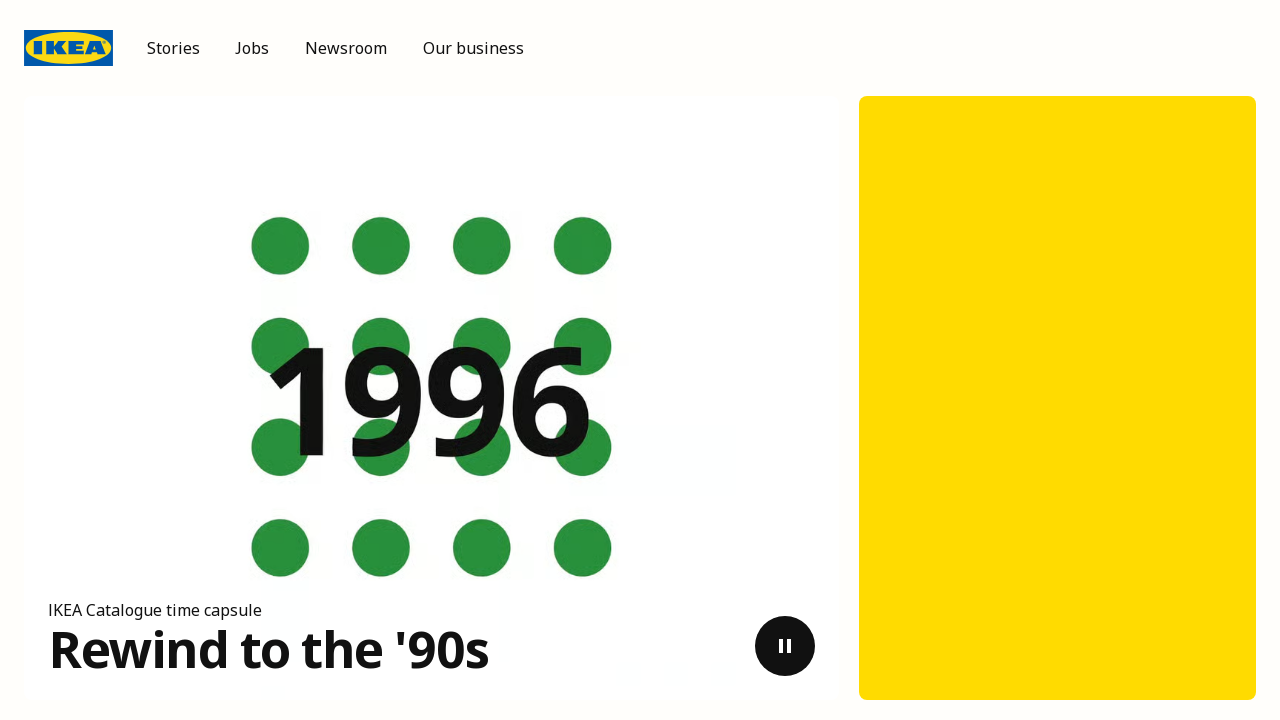

Retrieved page title
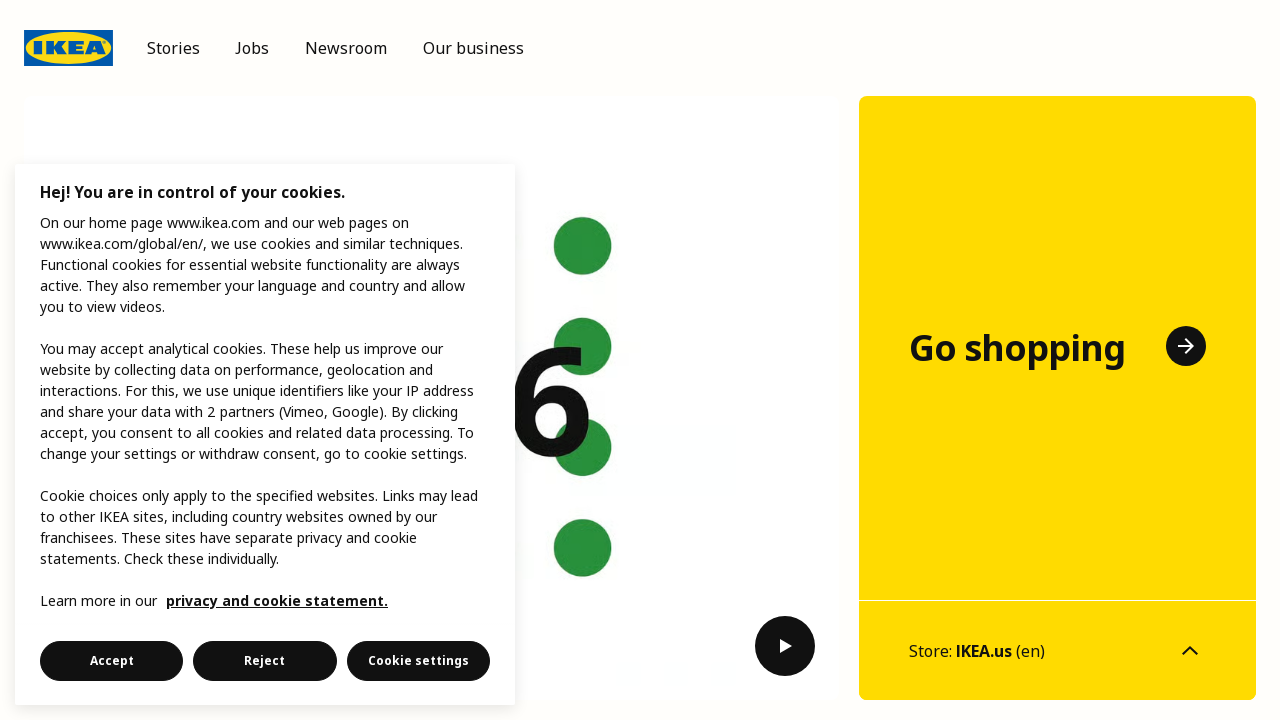

Verified page title contains 'Welcome'
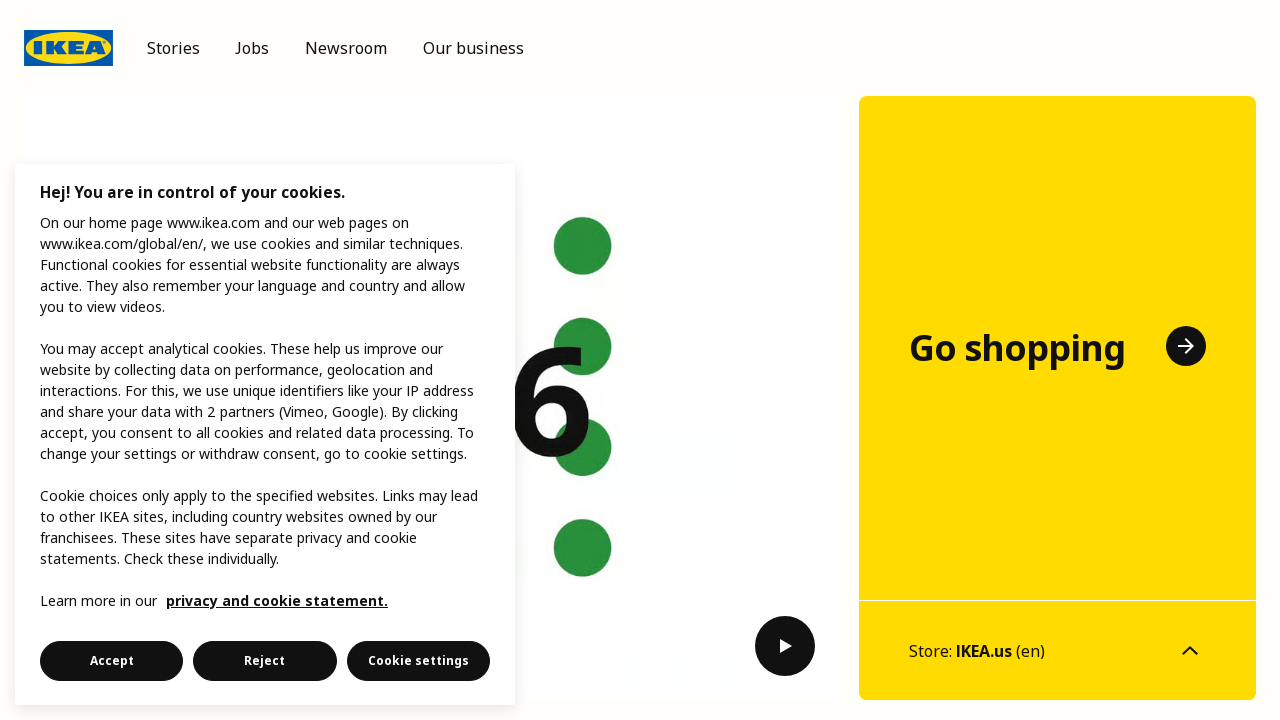

Printed current URL: https://www.ikea.com/
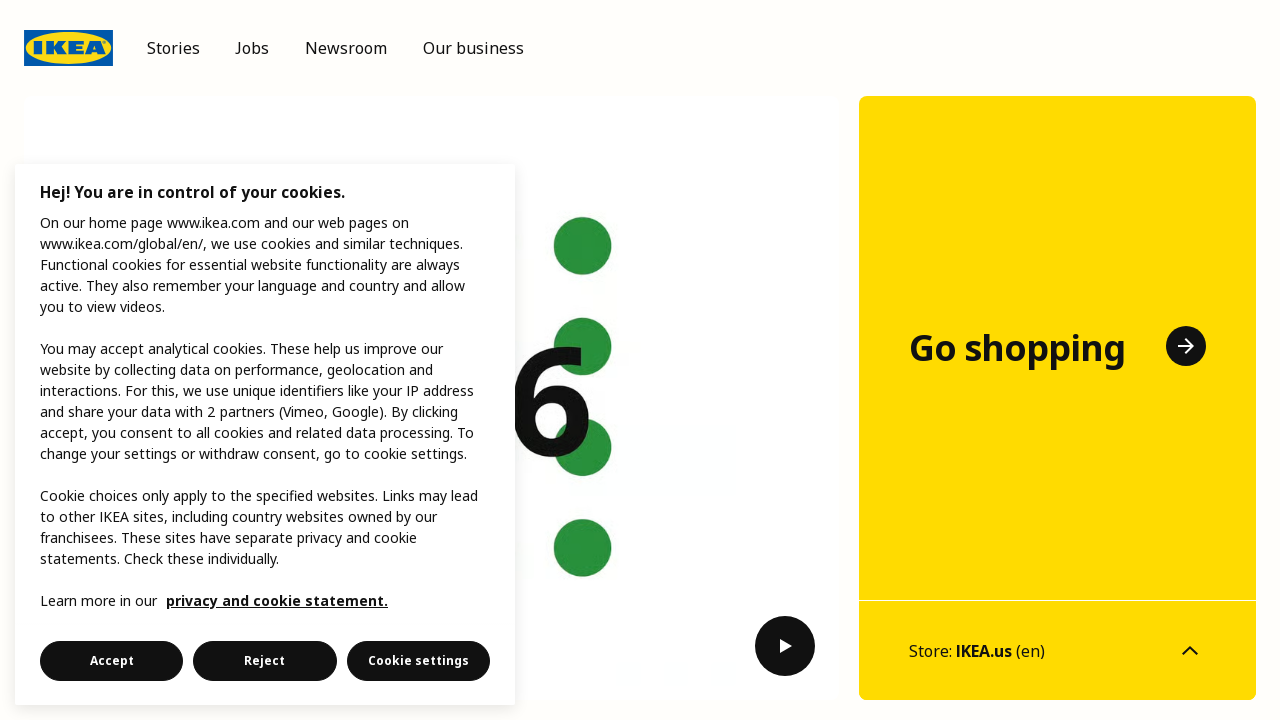

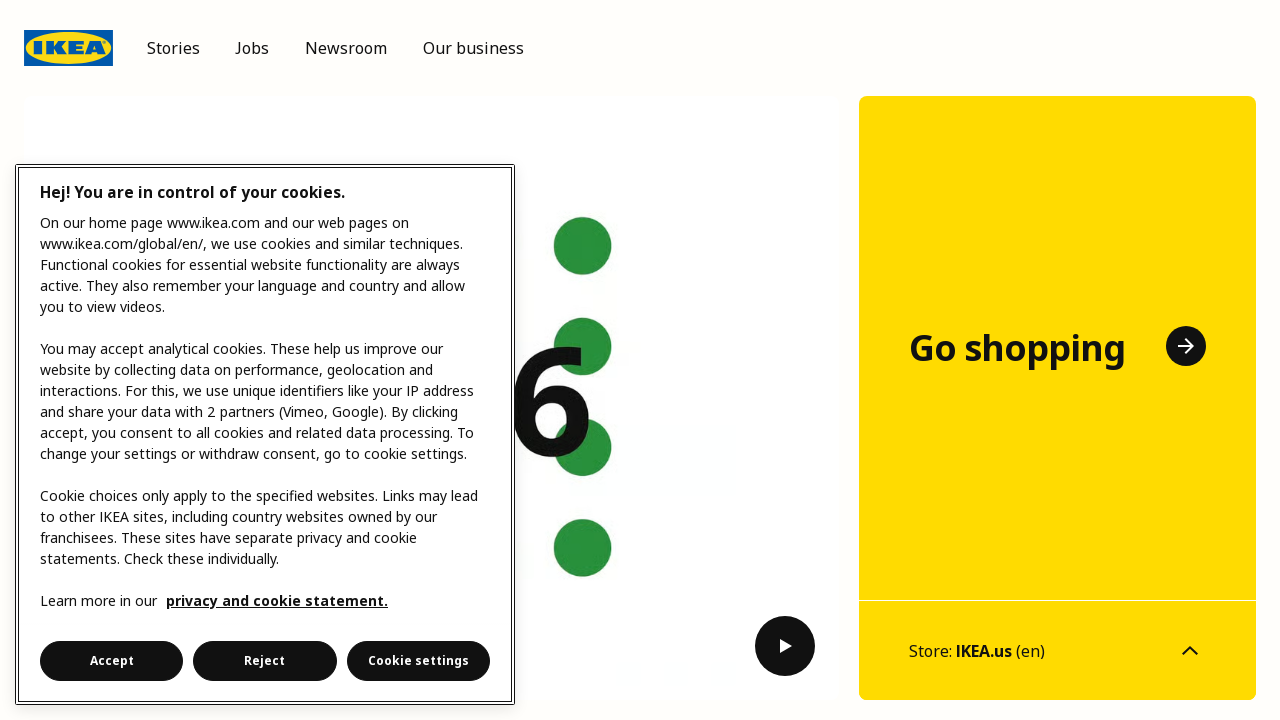